Tests the search functionality on python.org by entering "pycon" as a search query, submitting the form, and verifying that results are found.

Starting URL: https://www.python.org

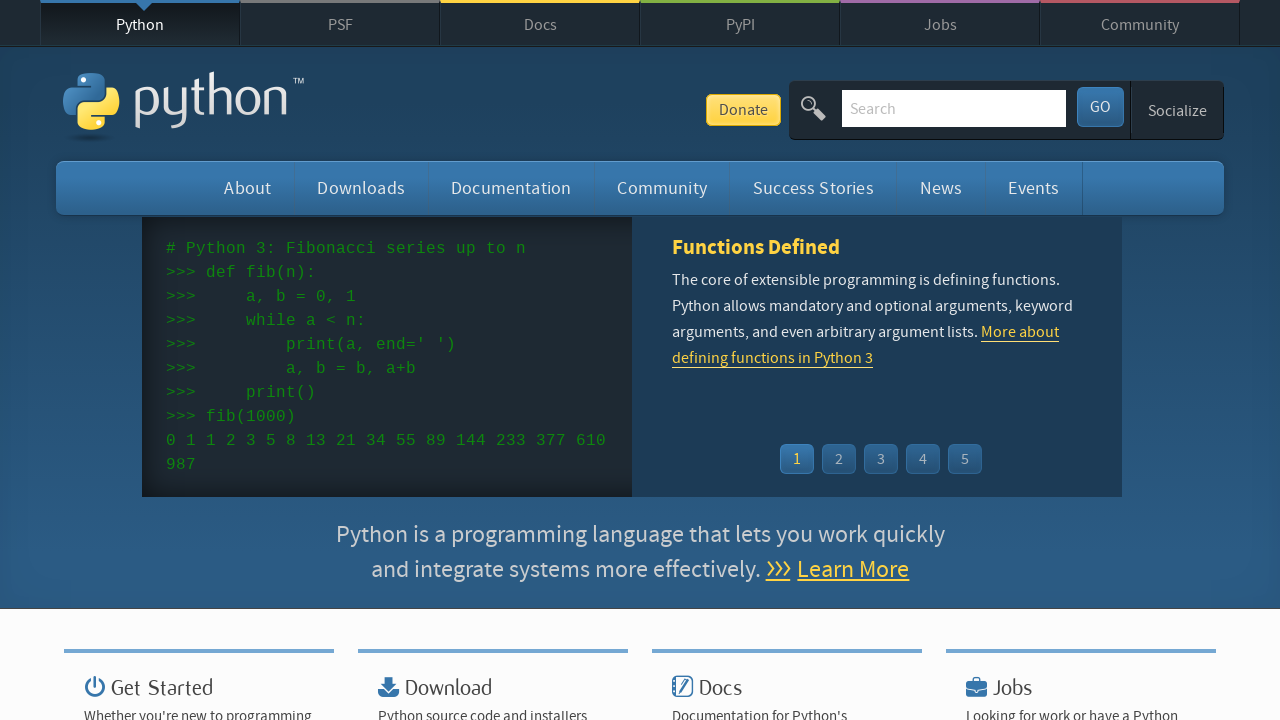

Verified 'Python' in page title
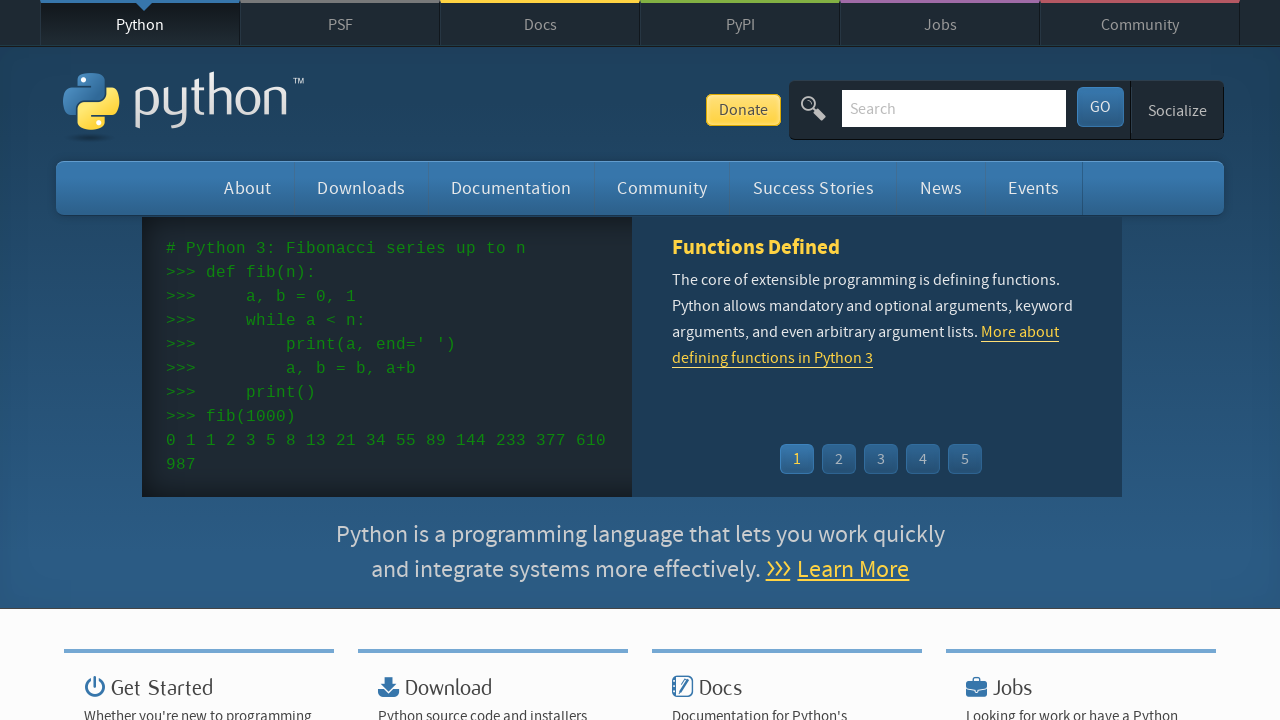

Filled search box with 'pycon' on input[name='q']
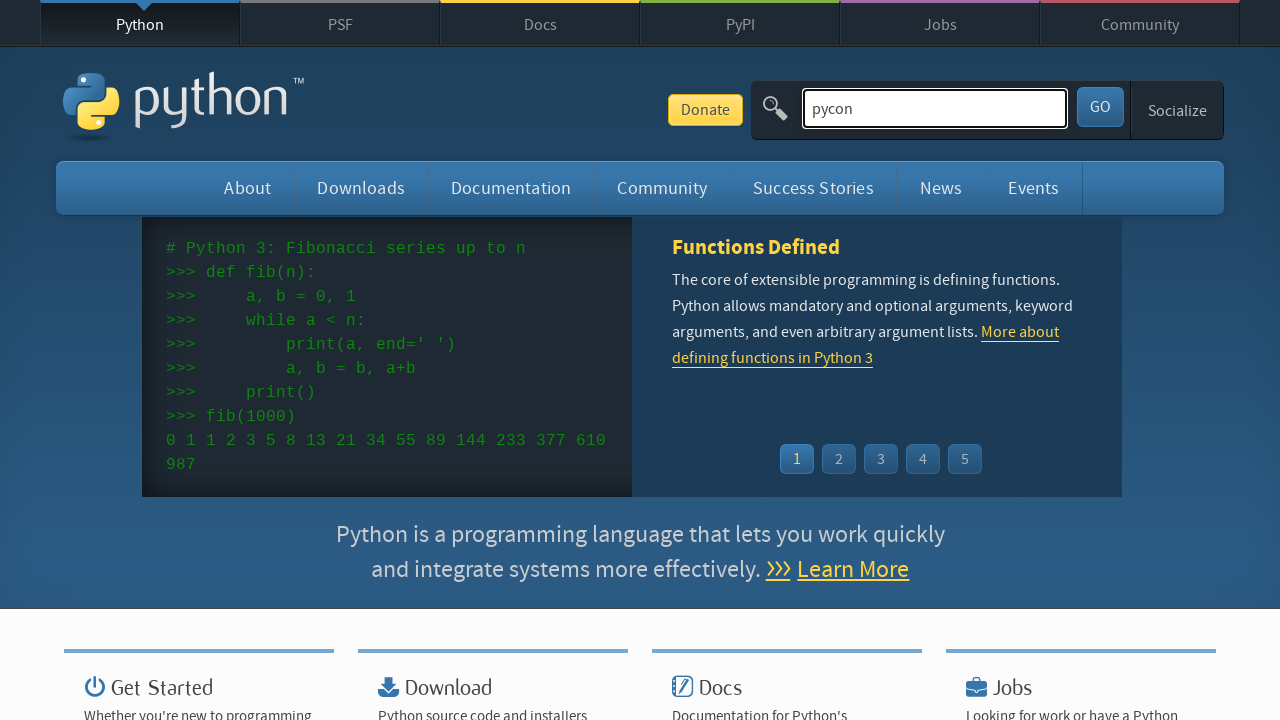

Submitted search by pressing Enter on input[name='q']
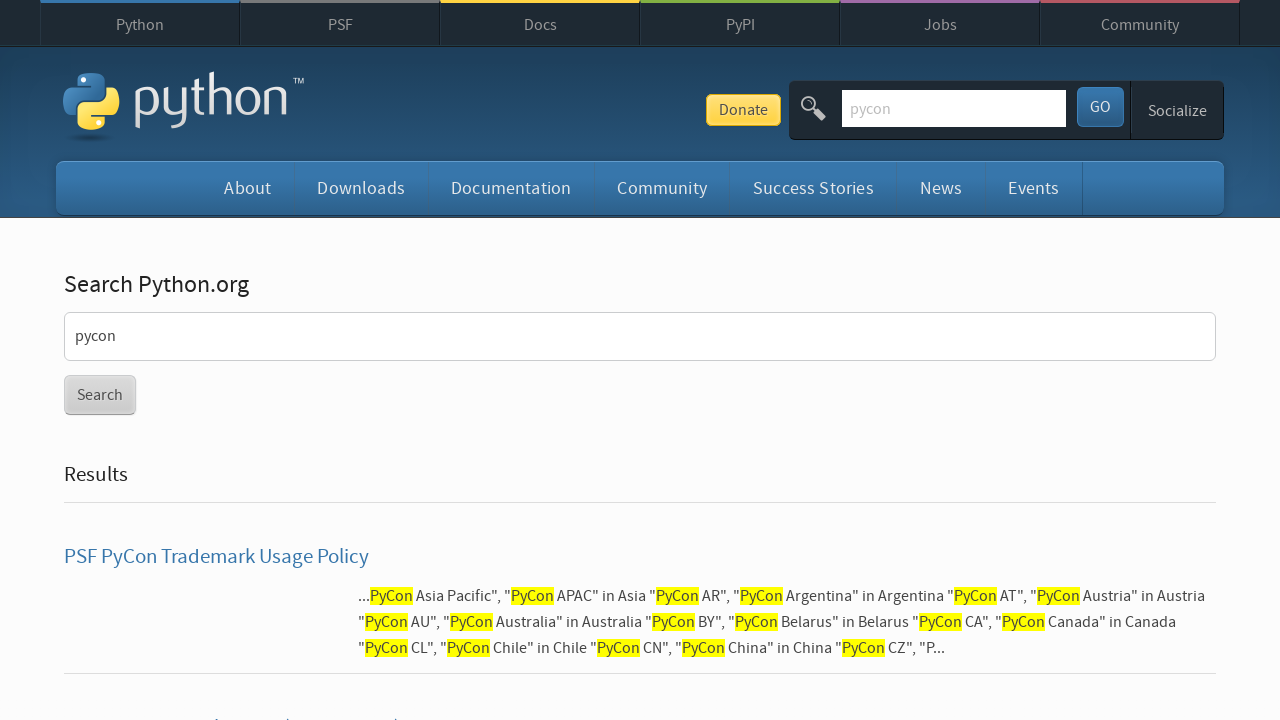

Waited for page to reach networkidle state
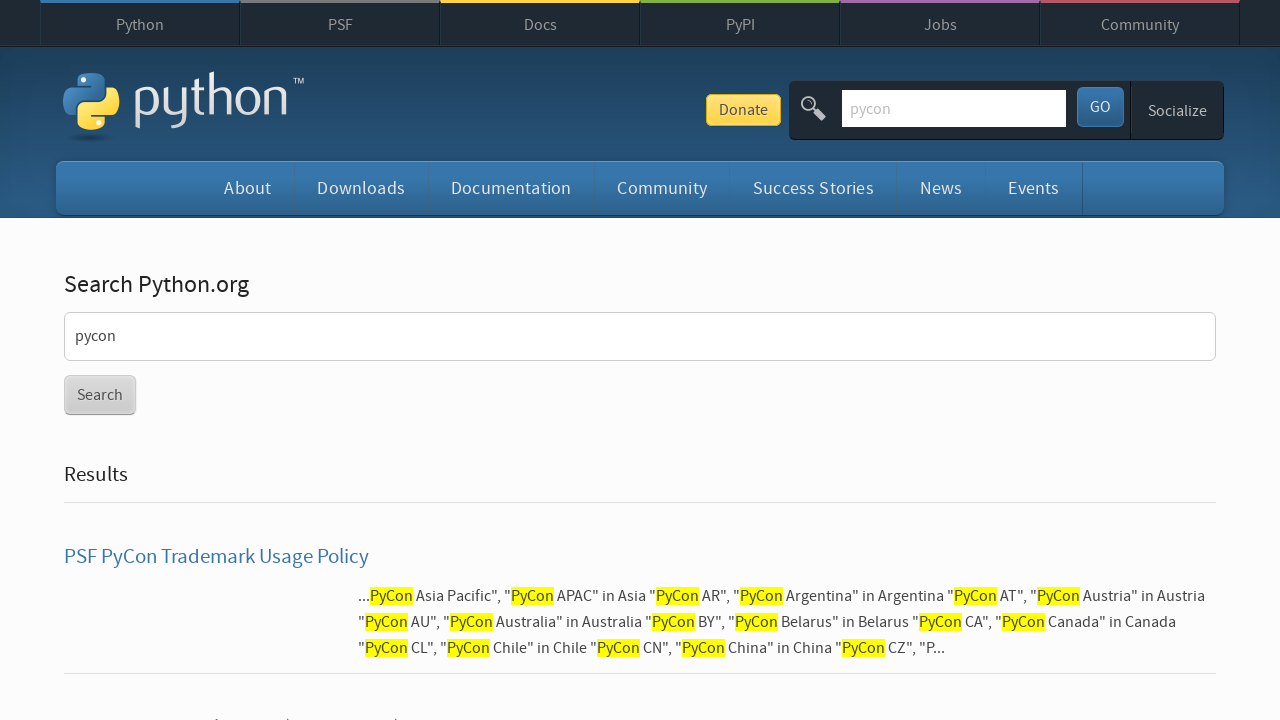

Verified search results were found (no 'No results found' message)
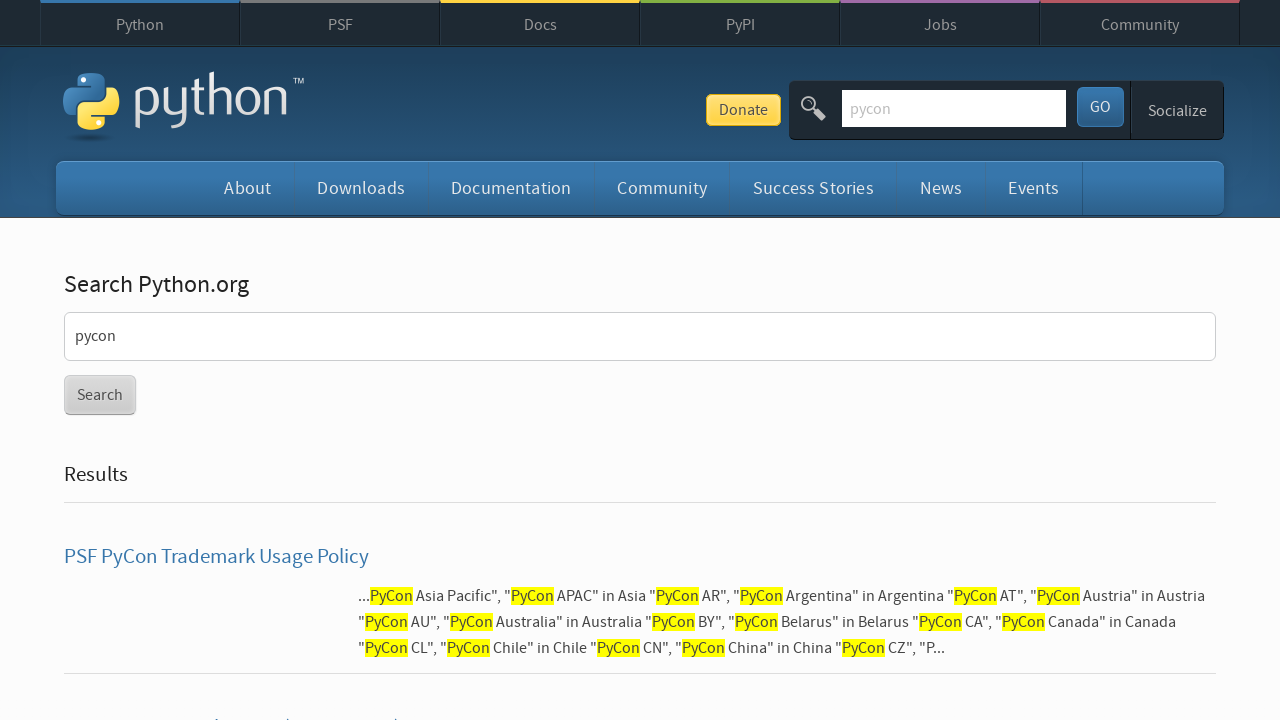

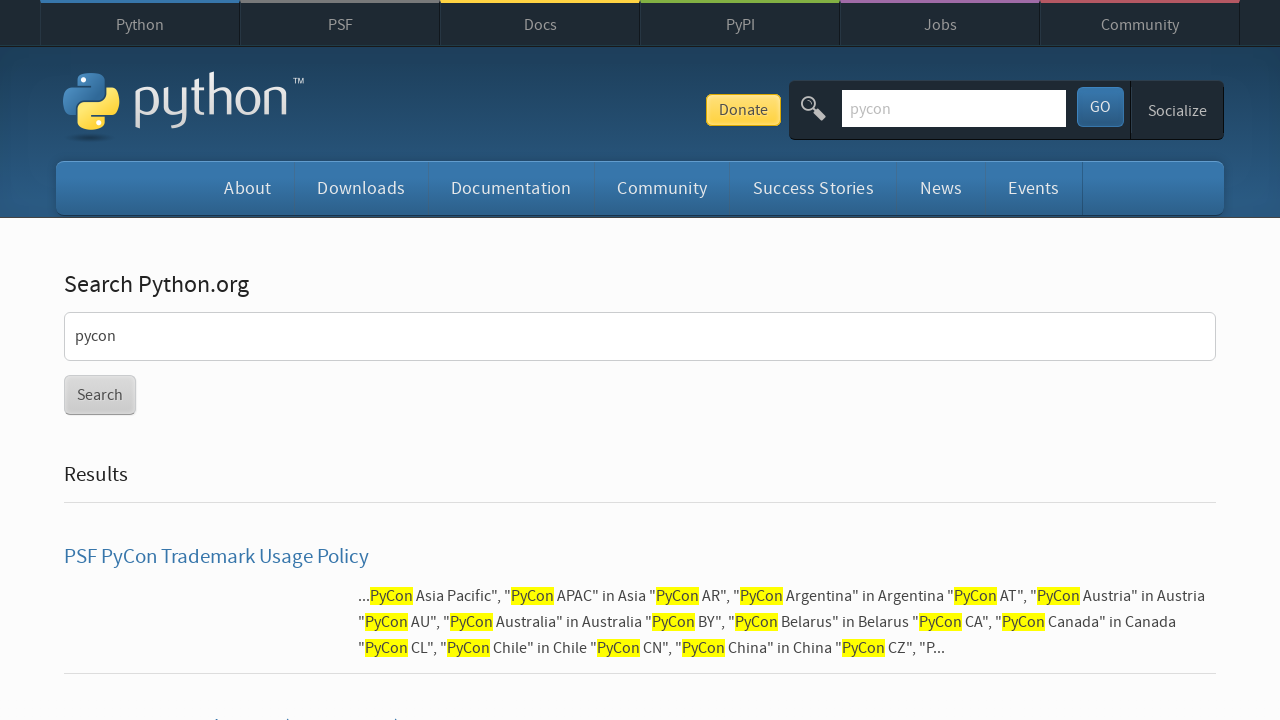